Navigates to the Rahul Shetty Academy Selenium Practice website to verify the page loads successfully

Starting URL: https://rahulshettyacademy.com/seleniumPractise/#/

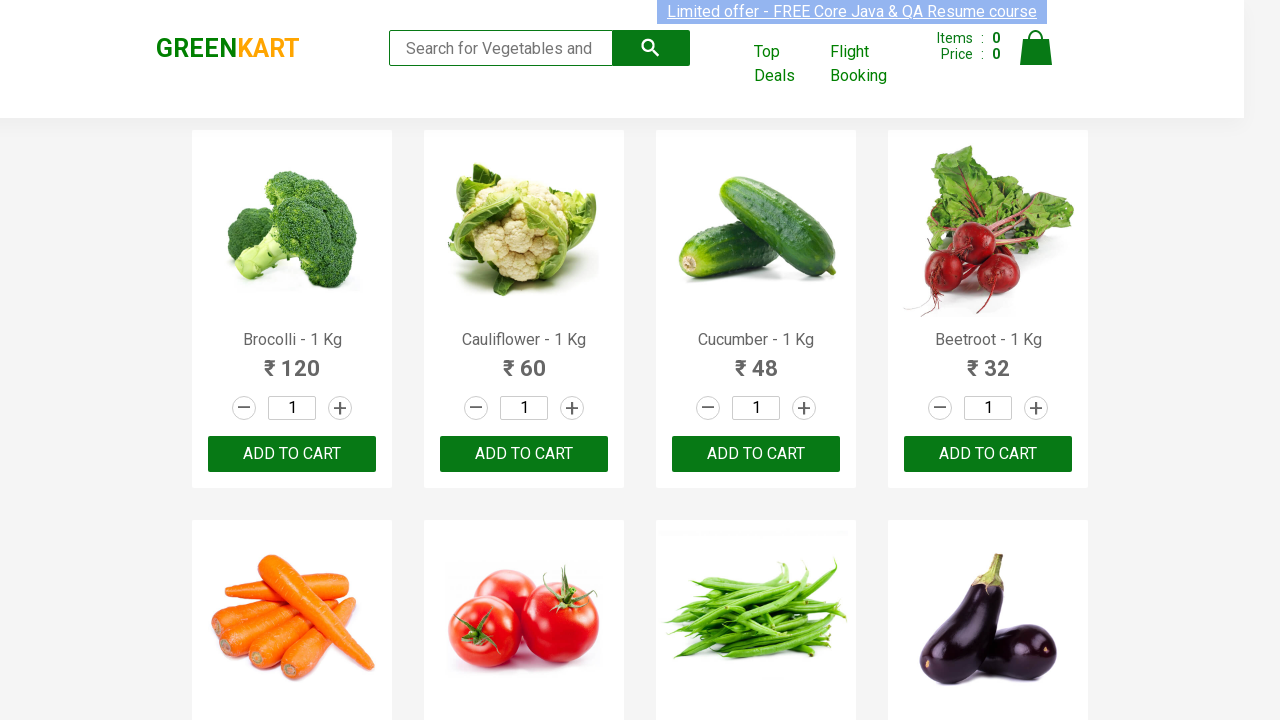

Page loaded successfully - DOM content ready
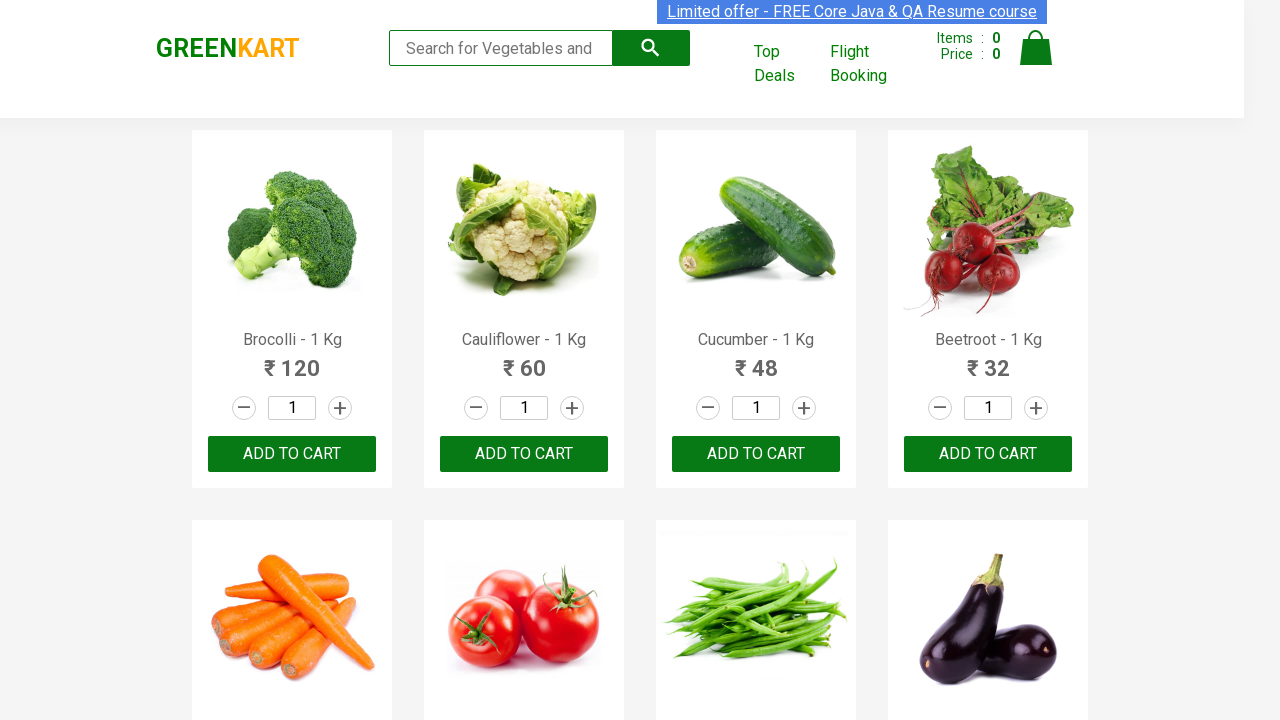

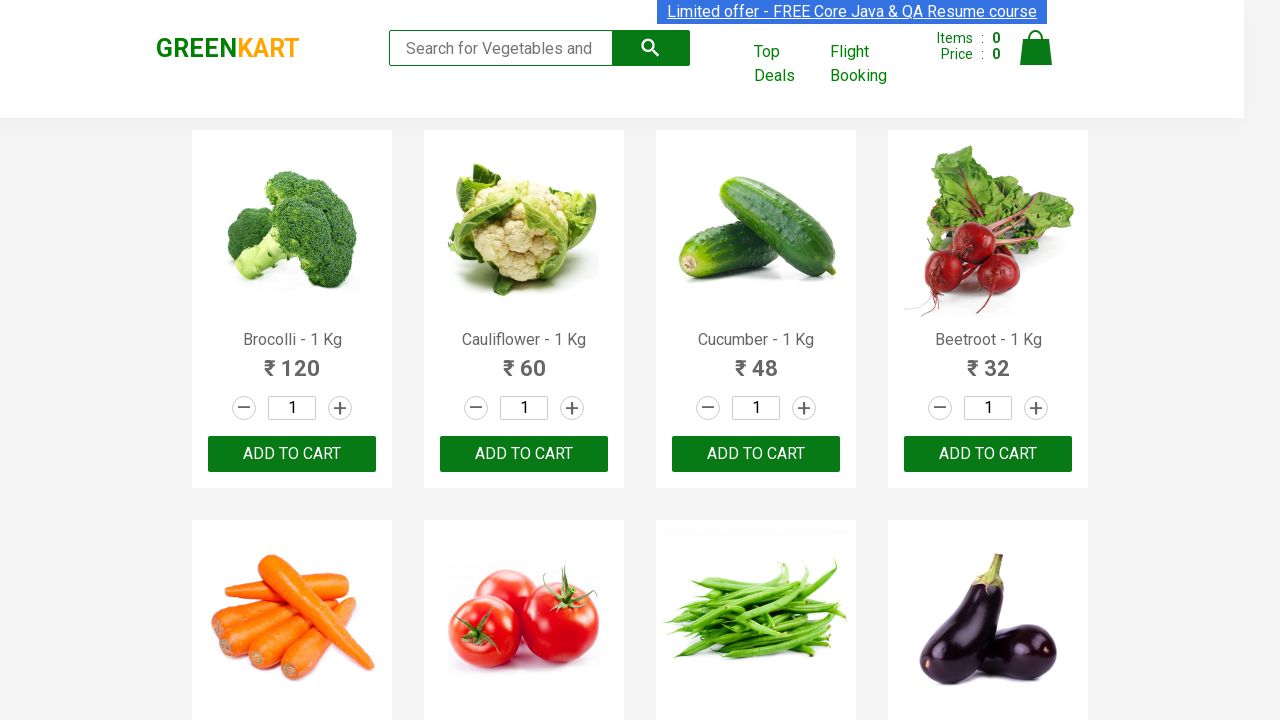